Verifies main page elements including page title, logo, and various text elements on the California Marketing website

Starting URL: https://qasvus.wixsite.com/ca-marketing

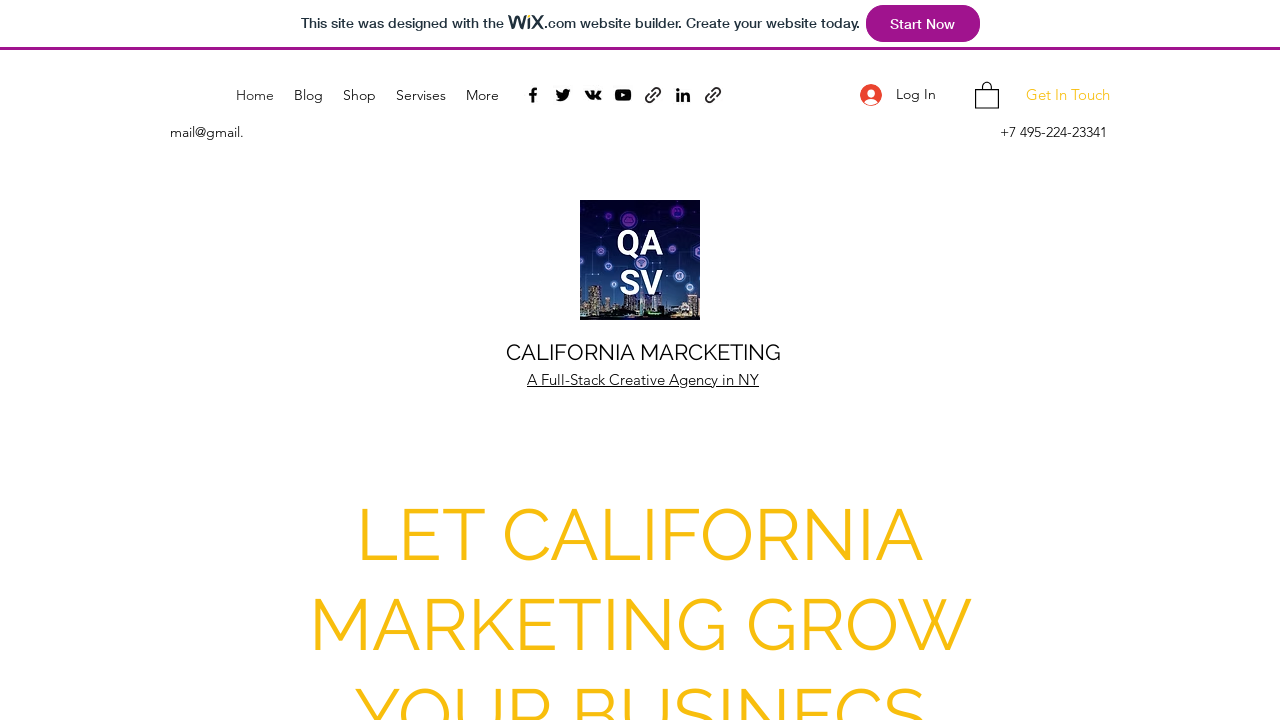

Verified page title contains 'Home | California Marcketing'
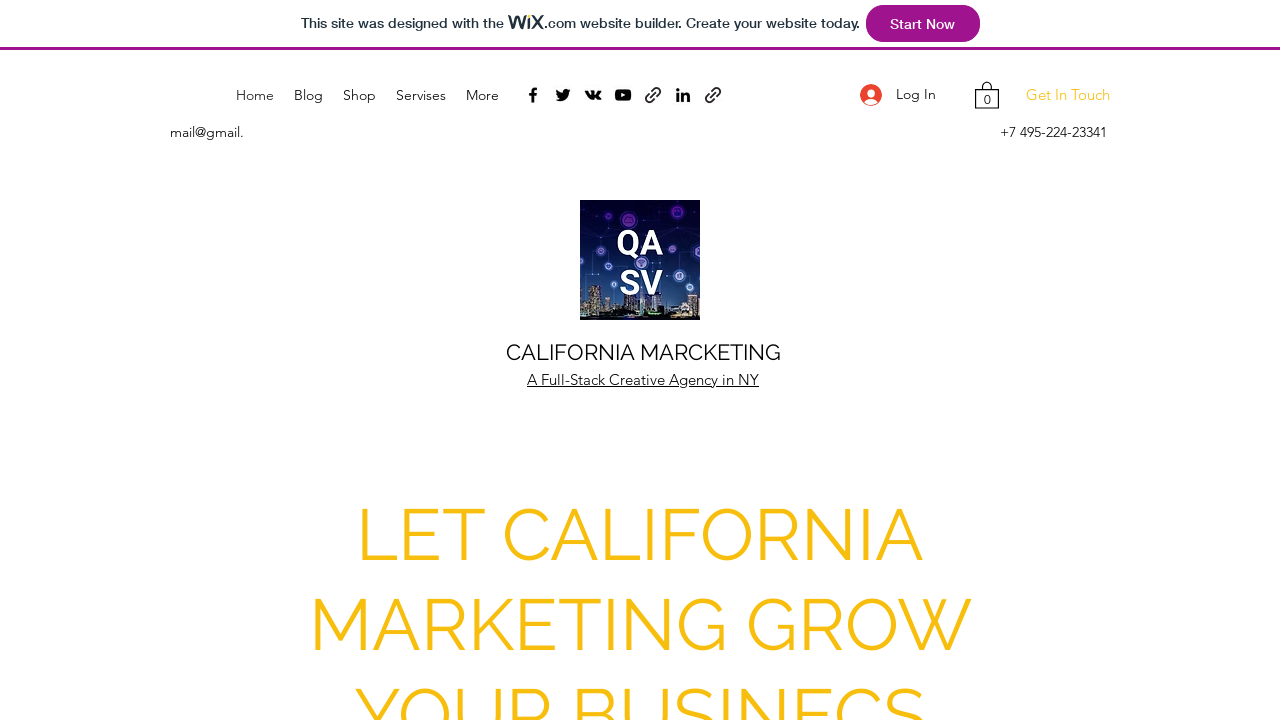

Waited for QASV logo to be present in DOM
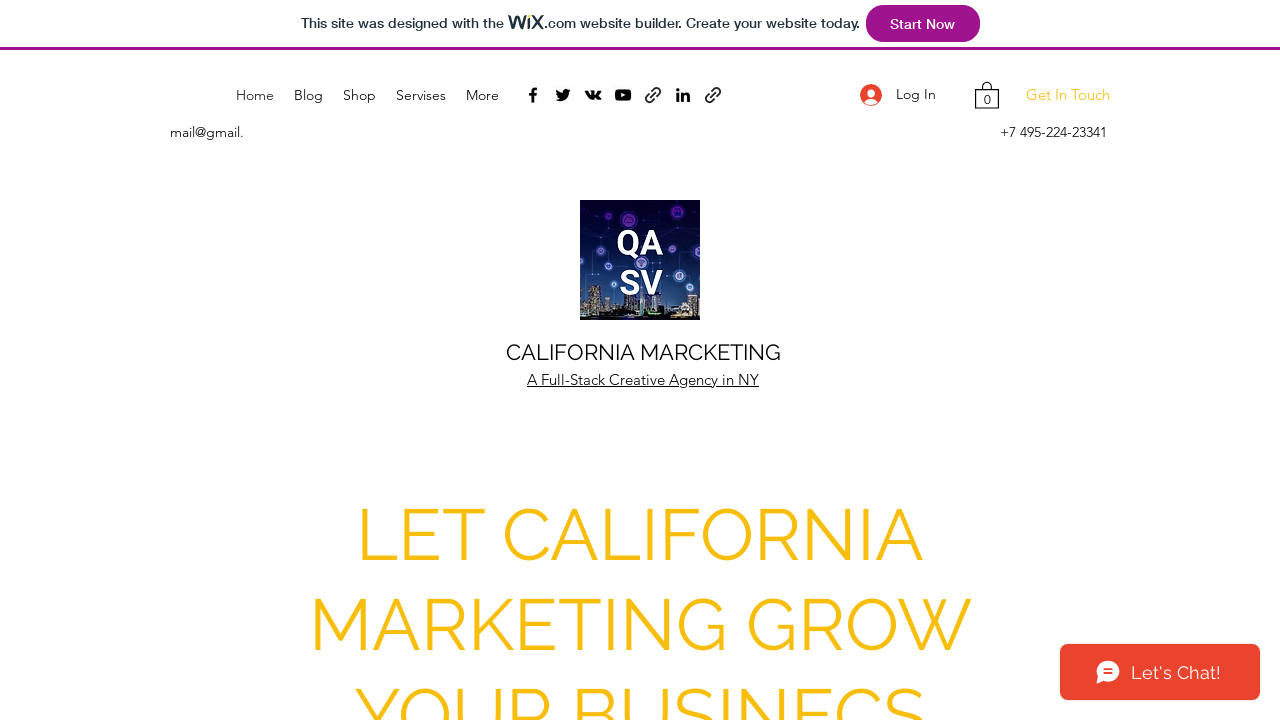

Verified QASV logo is visible on the page
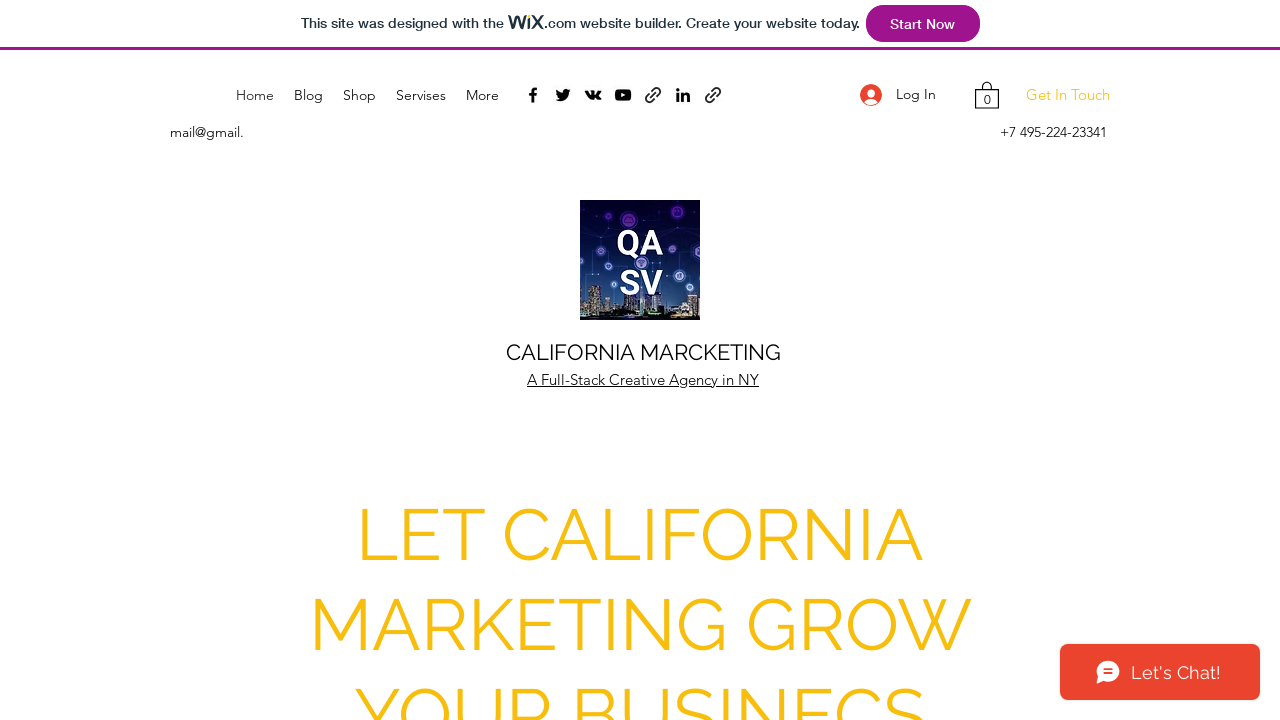

Verified 'CALIFORNIA MARCKETING' text is present
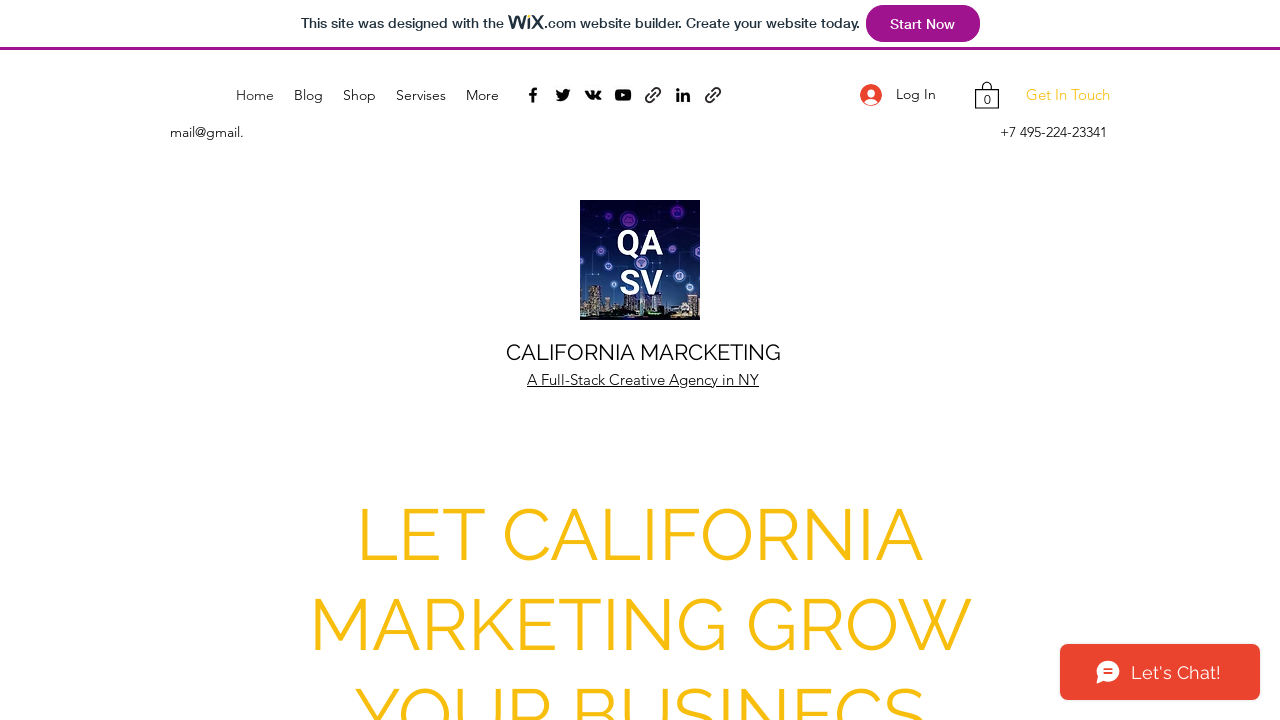

Verified 'A Full-Stack Creative Agency in NY' text is present
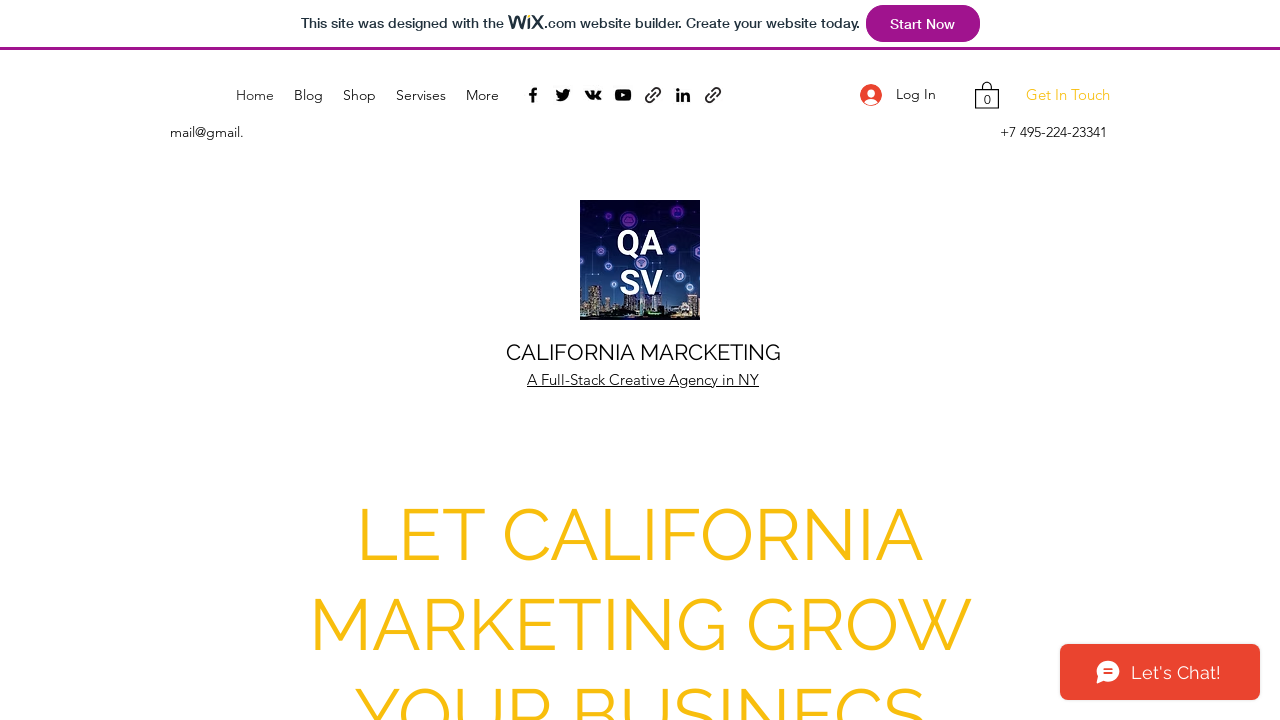

Verified 'LET CALIFORNIA MARKETING GROW YOUR BUSINECS' text is present
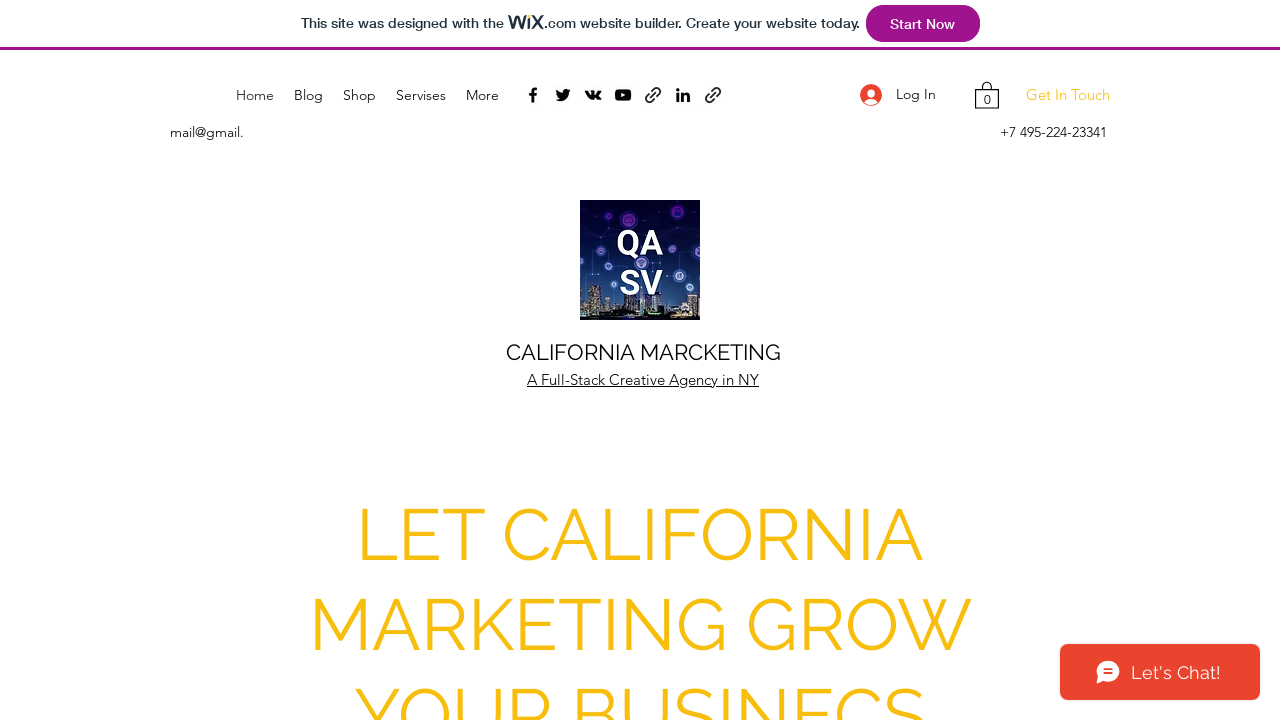

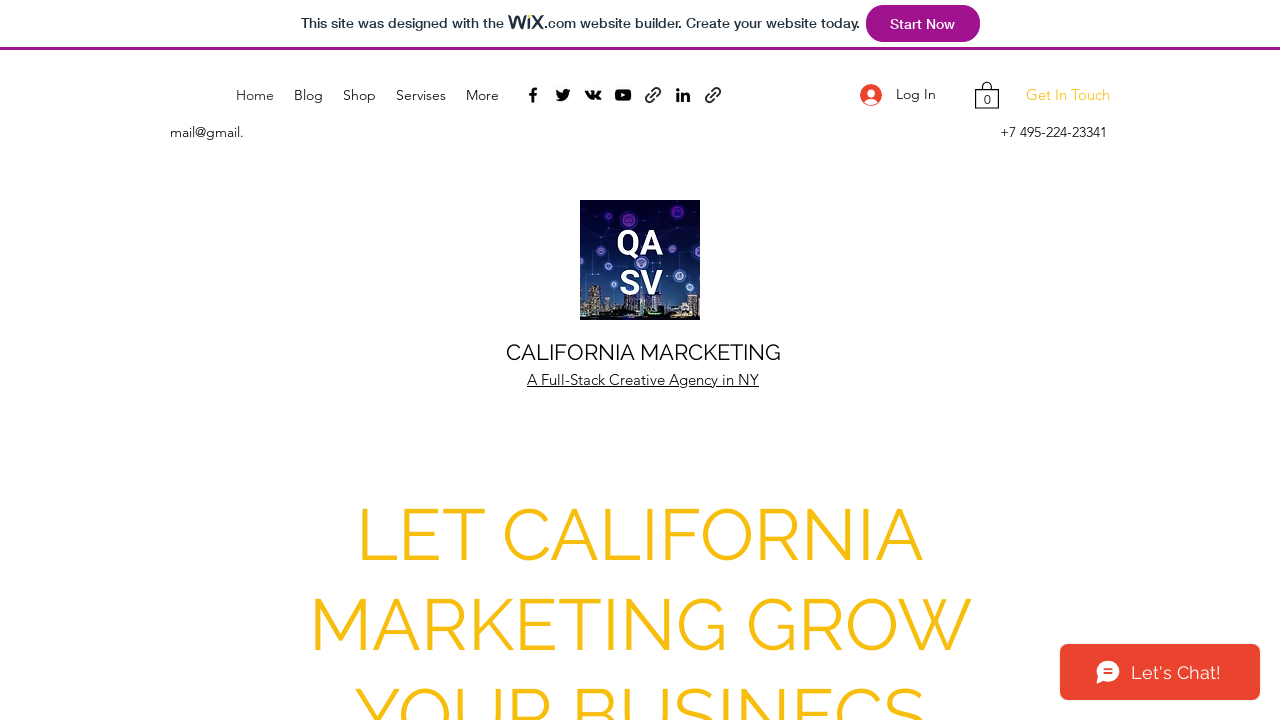